Navigates to Selenium practice page and retrieves the CSS color value of the First Name input field

Starting URL: https://www.tutorialspoint.com/selenium/practice/selenium_automation_practice.php

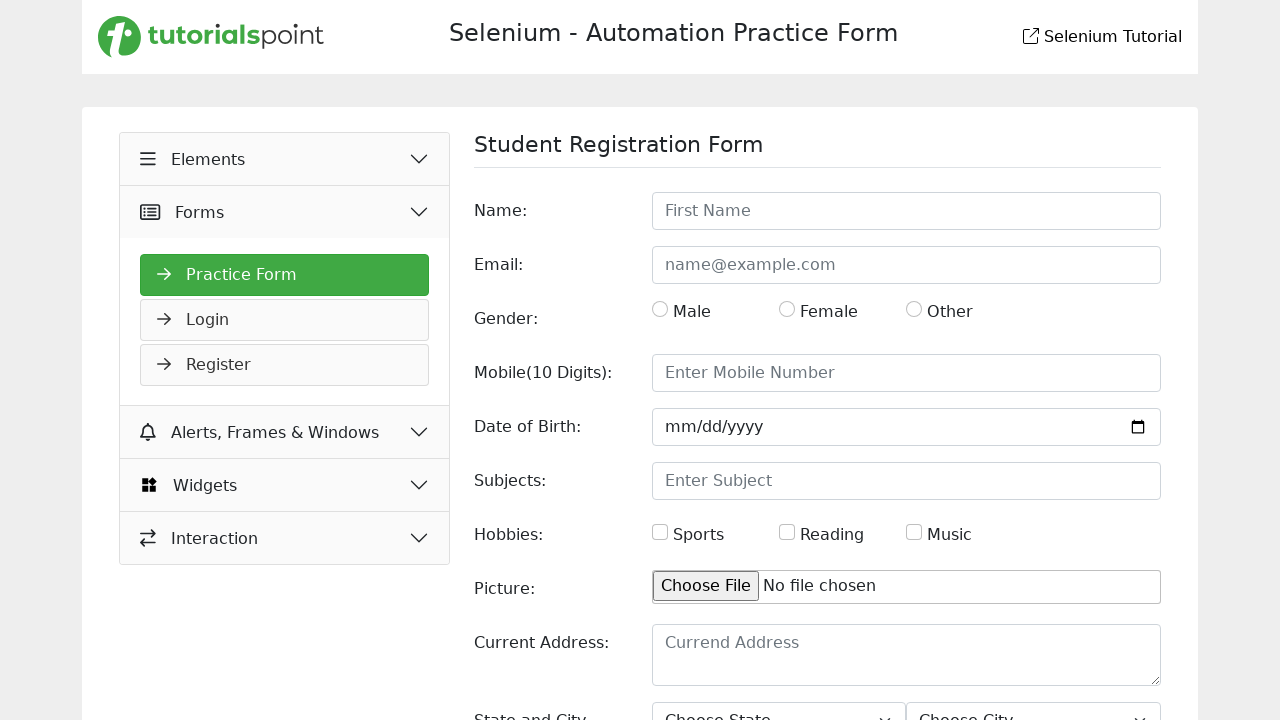

Navigated to Selenium practice page
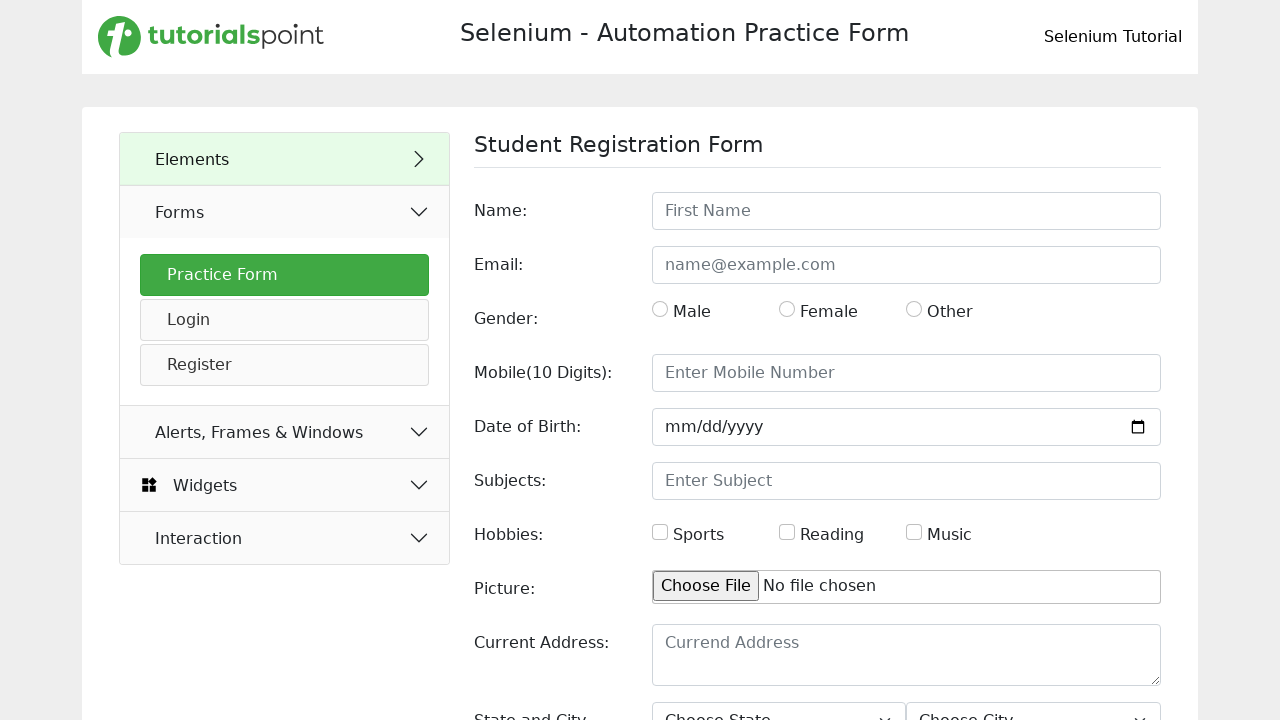

First Name input field is now visible
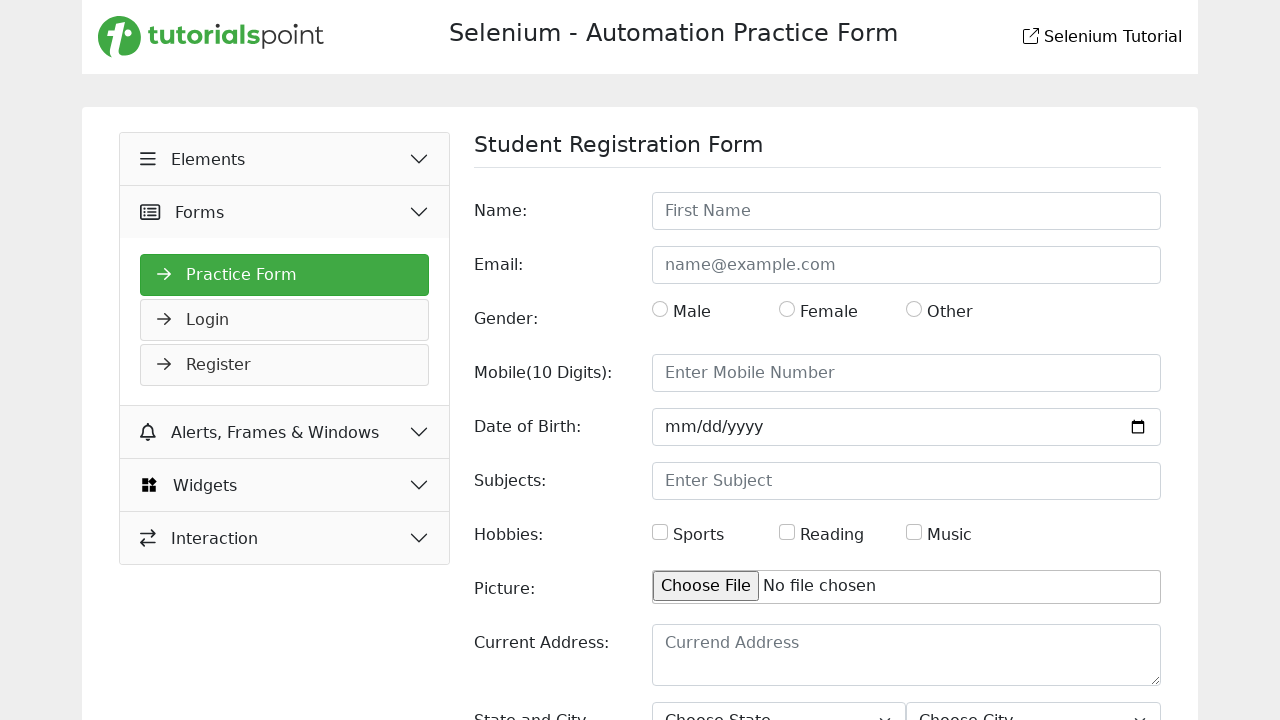

Retrieved CSS color value of First Name input field: rgb(33, 37, 41)
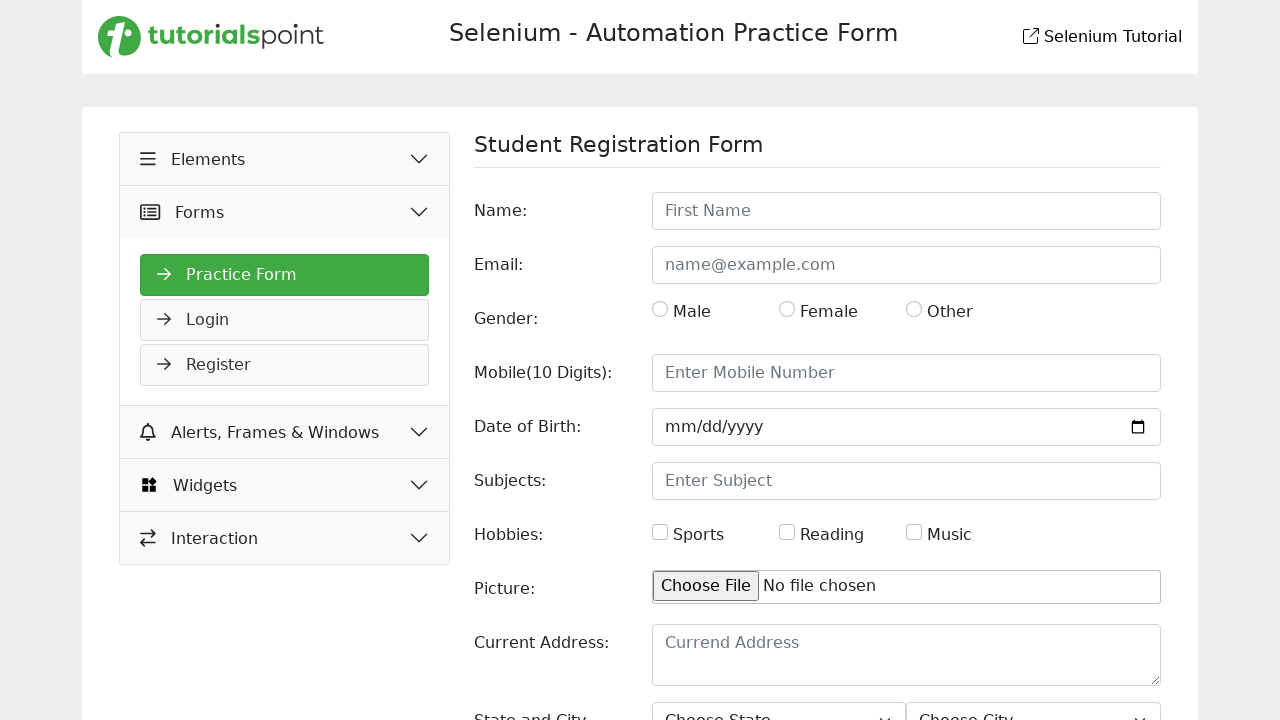

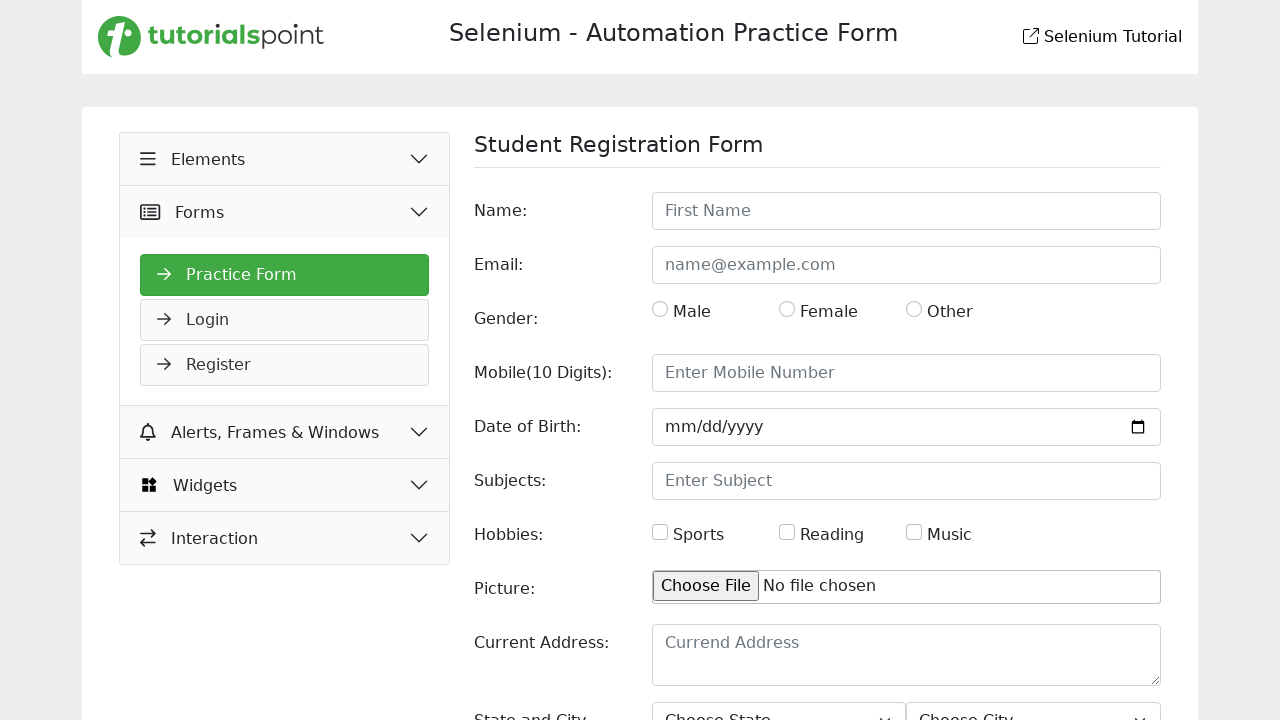